Tests wait functionality on a demo page by clicking buttons that reveal input fields, then filling those fields with text after they become visible

Starting URL: https://www.hyrtutorials.com/p/waits-demo.html

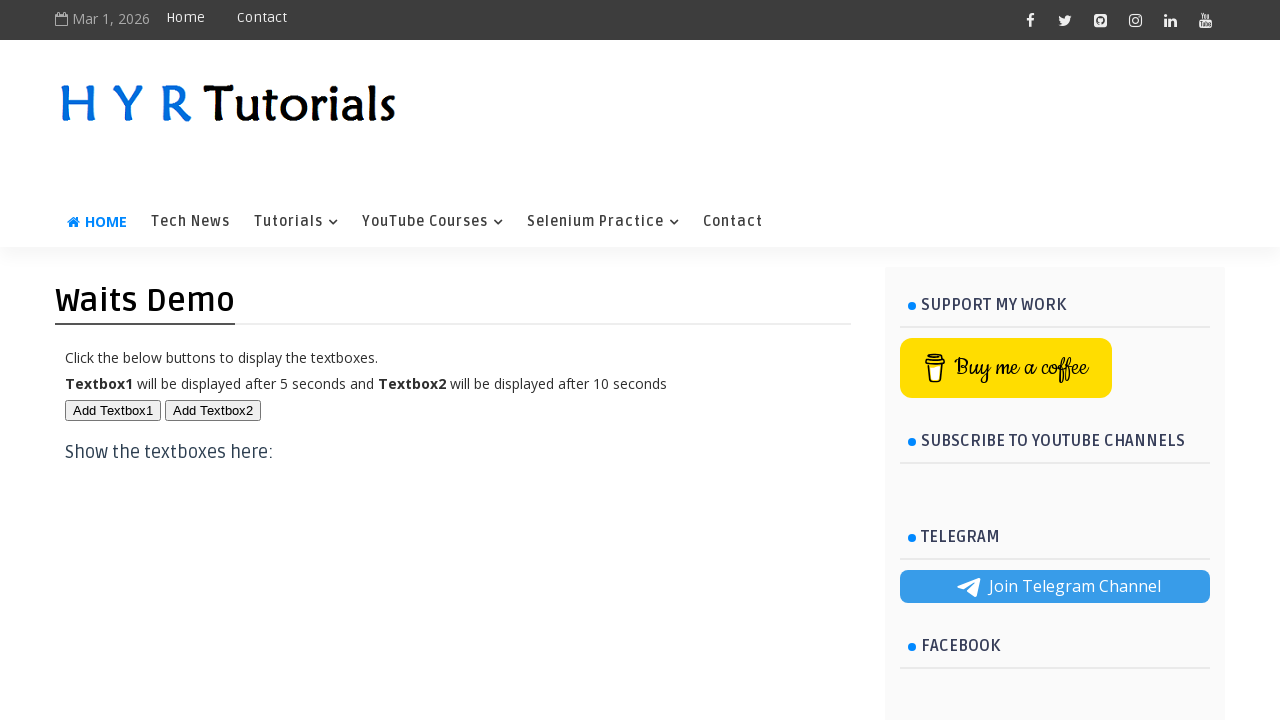

Clicked first button to trigger input field appearance at (113, 410) on #btn1
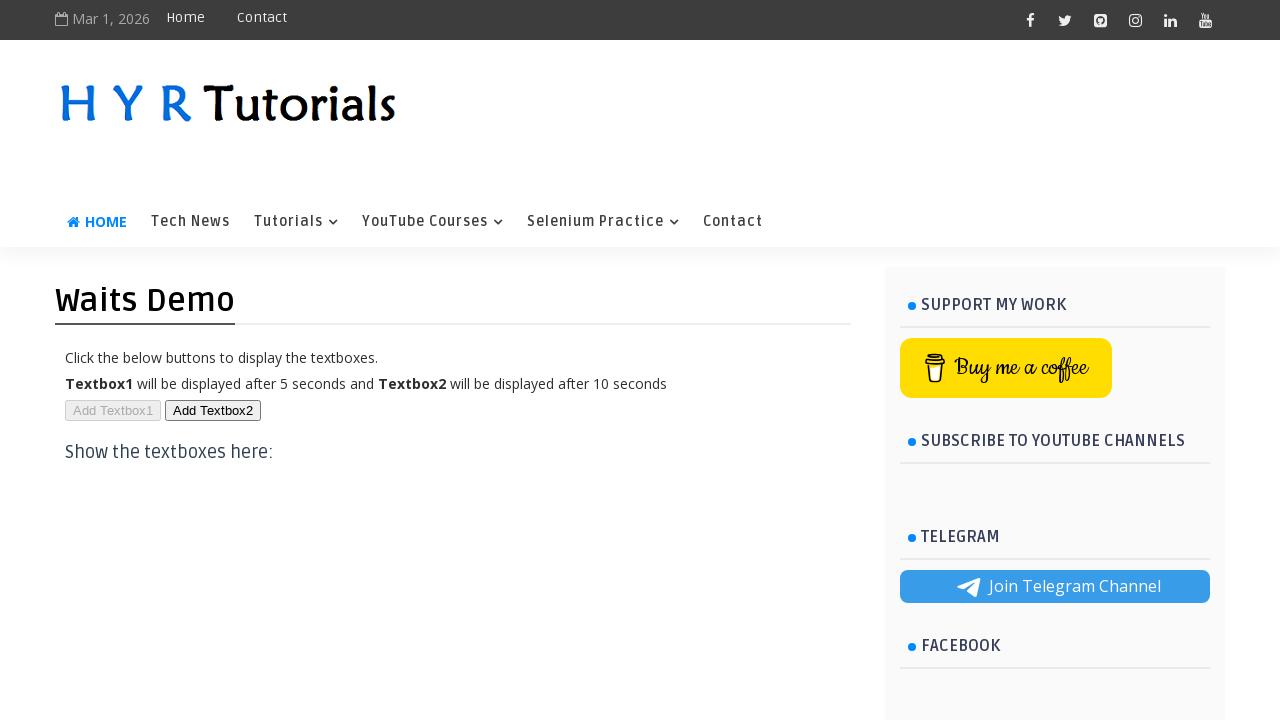

First input field appeared
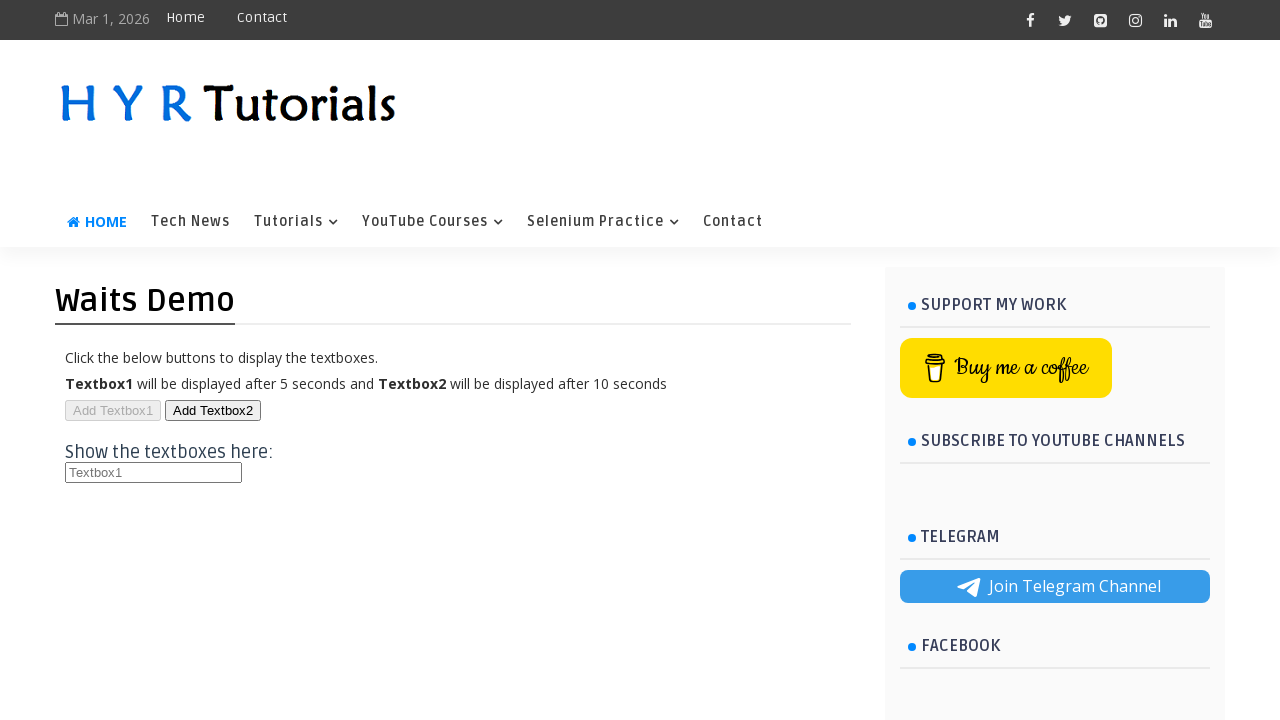

Filled first input field with 'custom text' on input#txt1
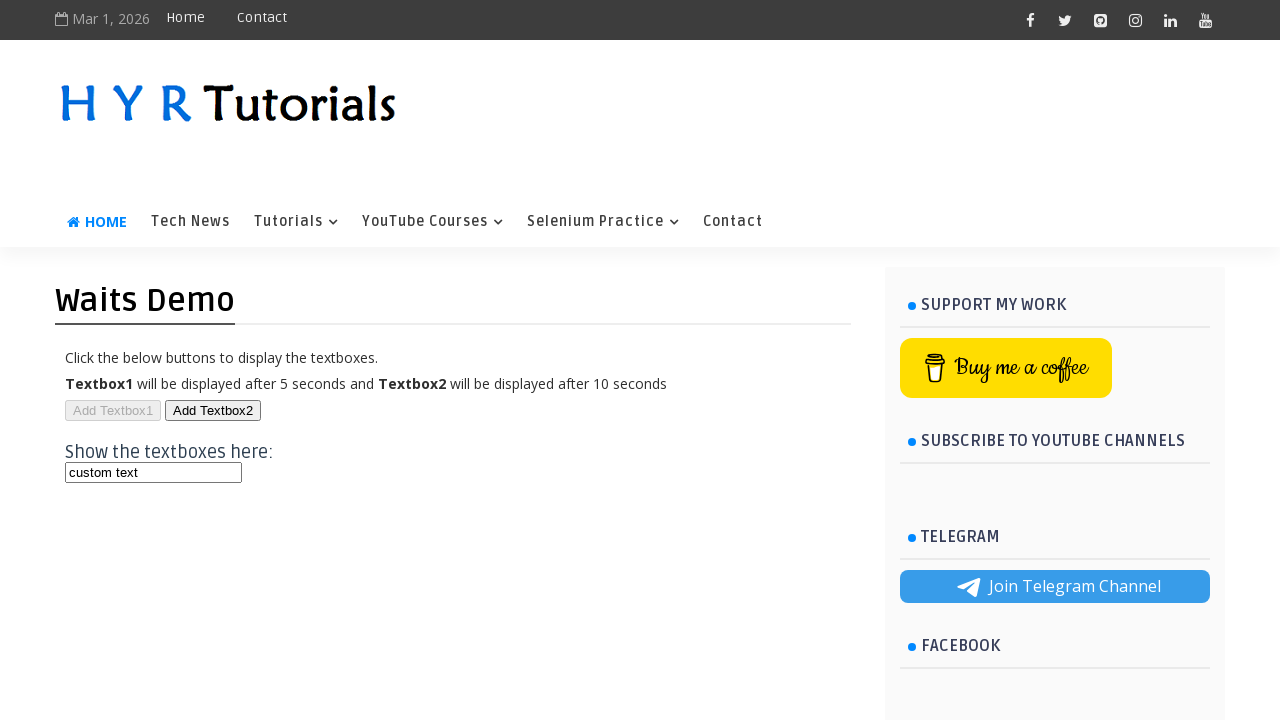

Clicked second button to trigger second input field appearance at (213, 410) on #btn2
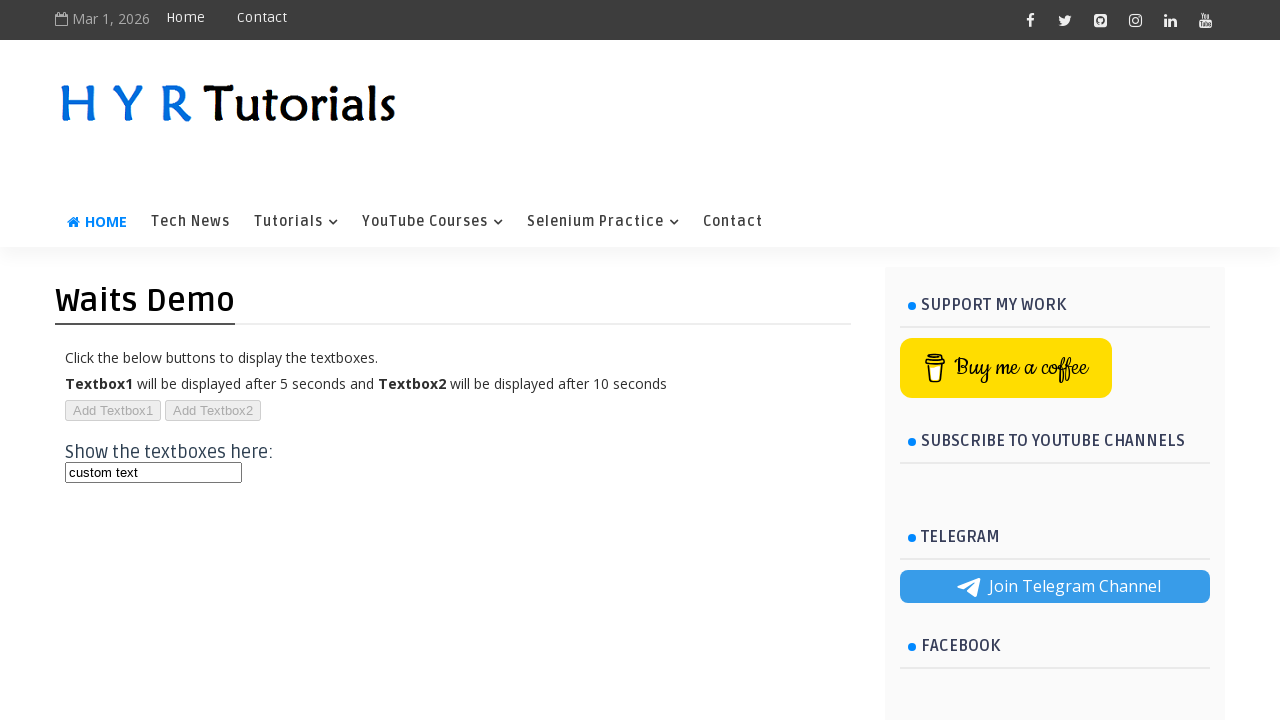

Second input field became visible
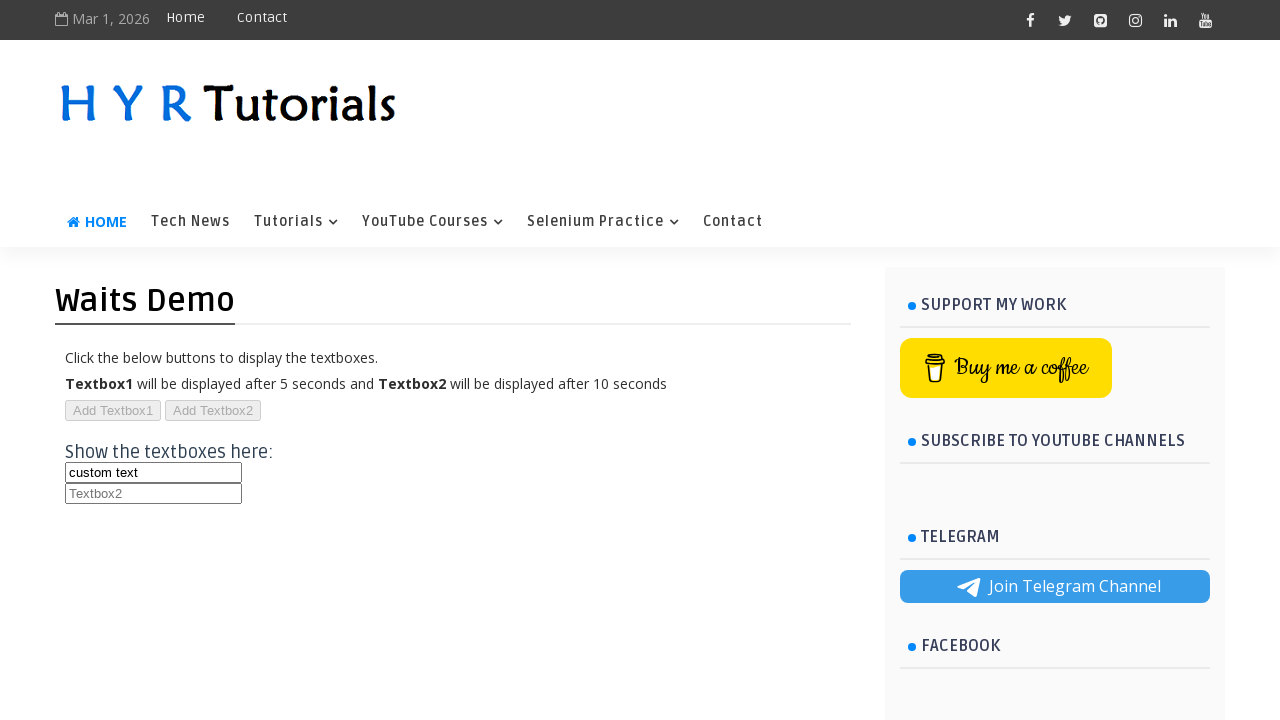

Filled second input field with 'text inside the second field' on #txt2
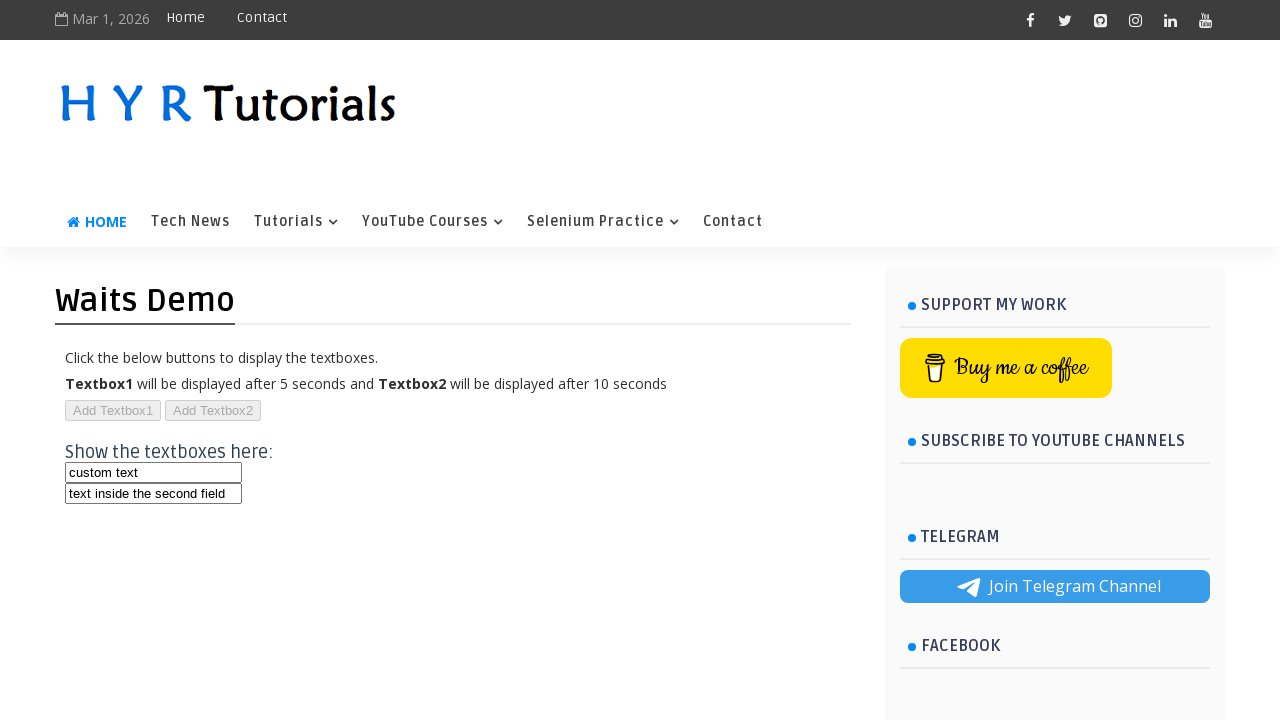

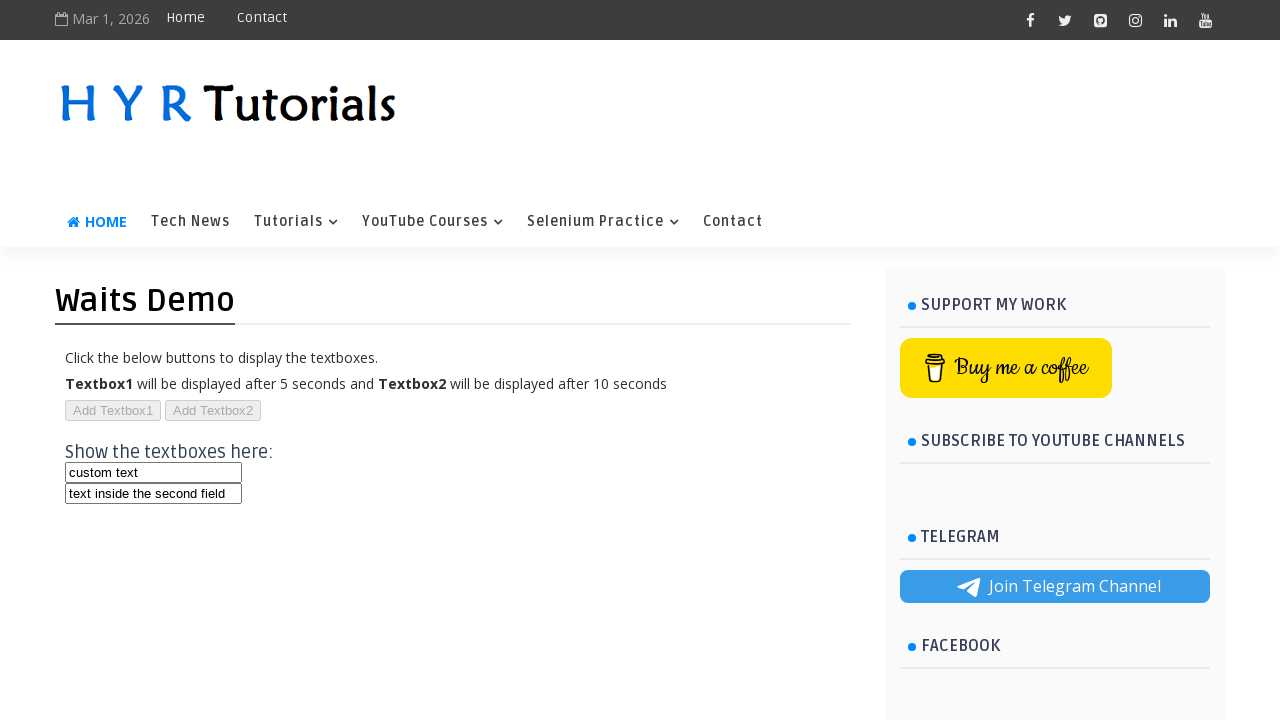